Navigates to the Desmos scientific calculator website in French

Starting URL: https://www.desmos.com/scientific?lang=fr/

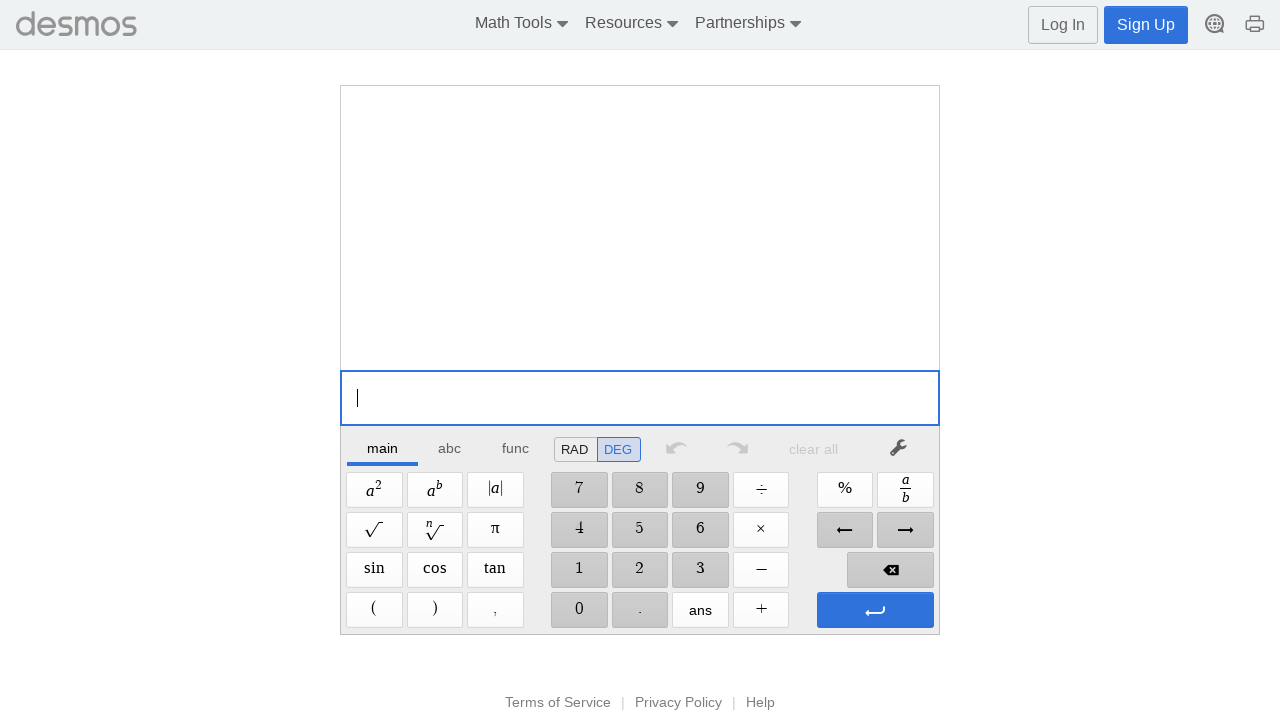

Navigated to Desmos scientific calculator website in French
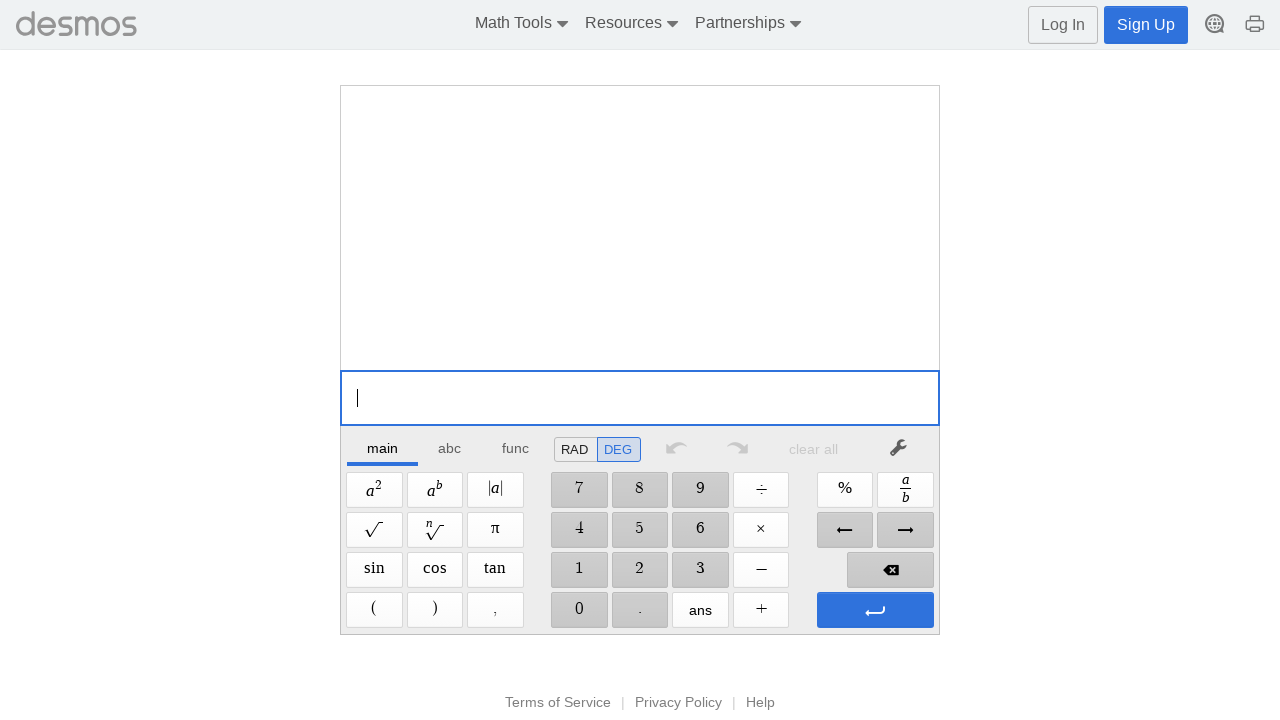

Desmos calculator page fully loaded
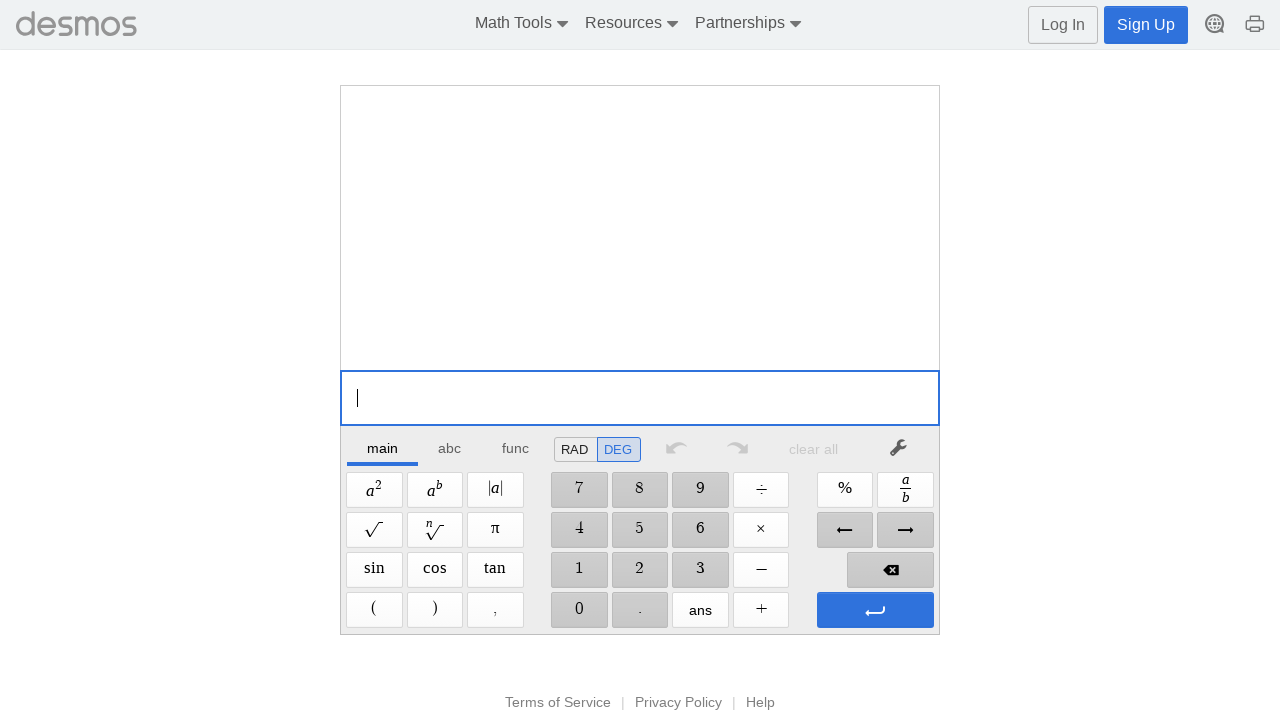

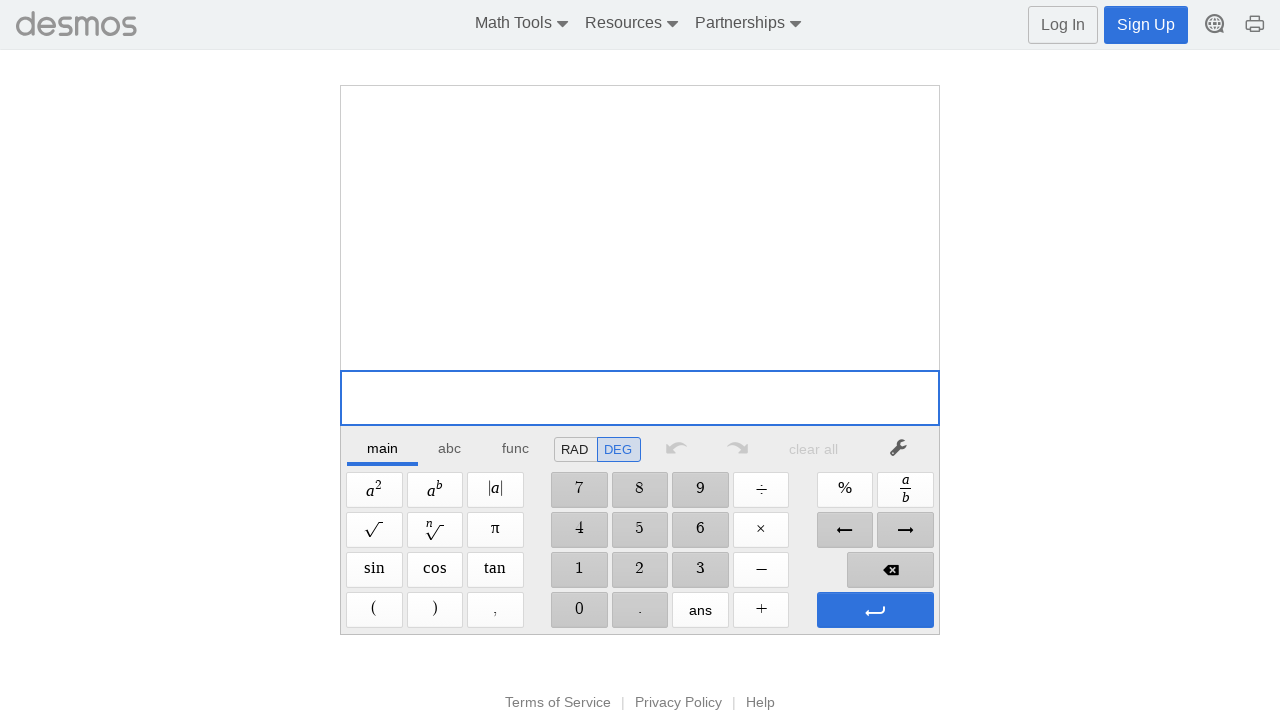